Tests a multi-selection dropdown component by clicking to open it, then iterating through dropdown options and clicking each one until reaching "choice 6"

Starting URL: https://www.jqueryscript.net/demo/Drop-Down-Combo-Tree/

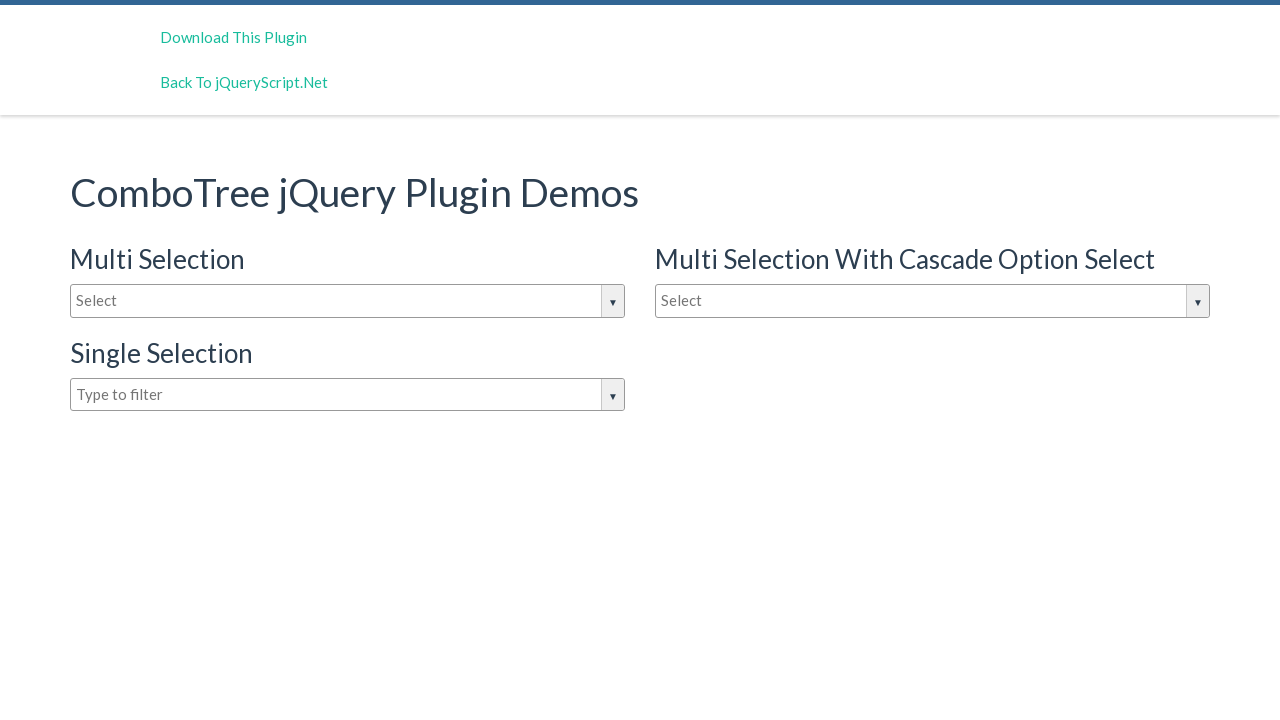

Clicked on the multi-selection dropdown input to open it at (348, 301) on input#justAnInputBox
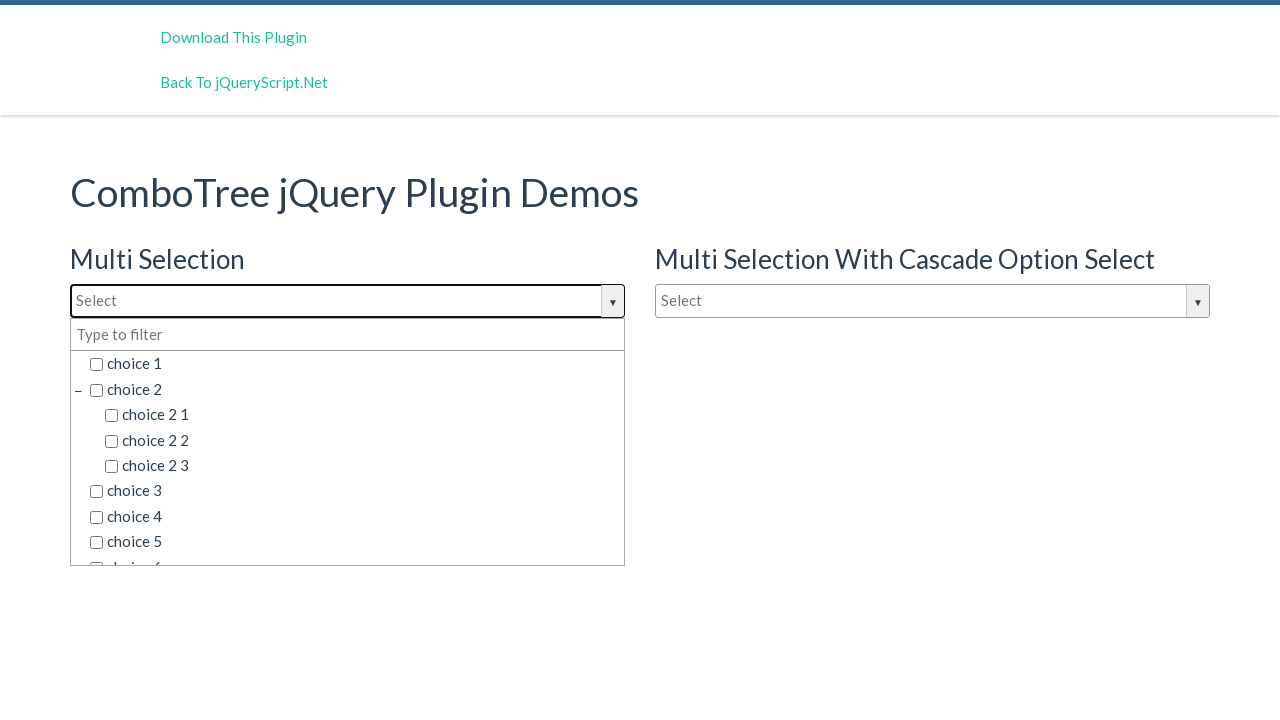

Dropdown items became visible
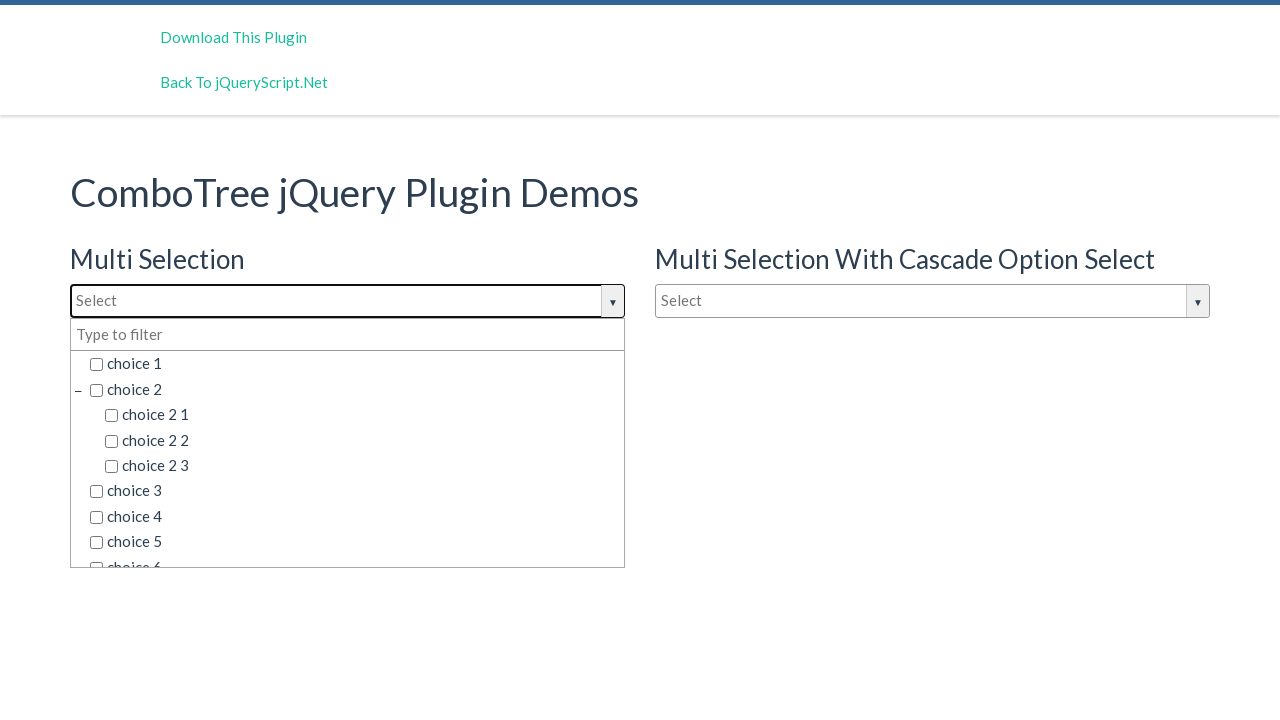

Retrieved all dropdown option elements
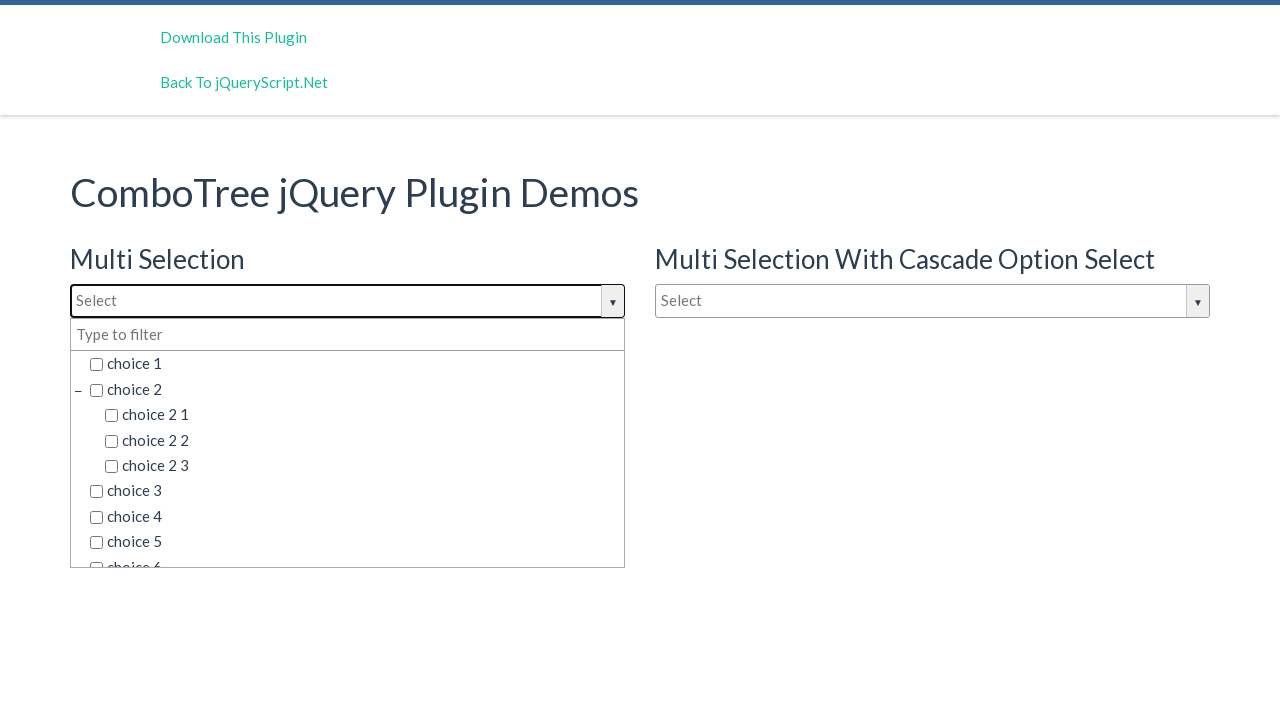

Clicked dropdown option 'choice 1' at (355, 364) on span.comboTreeItemTitle >> nth=0
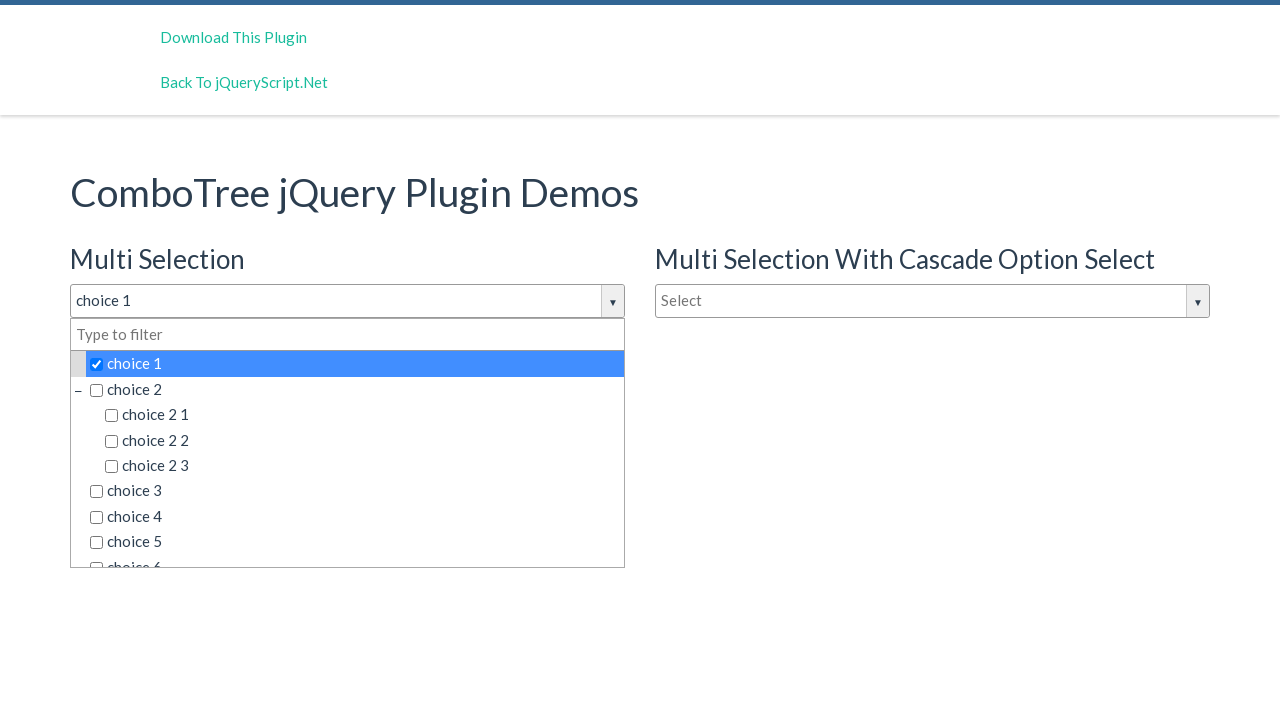

Clicked dropdown option 'choice 2' at (355, 389) on span.comboTreeItemTitle >> nth=1
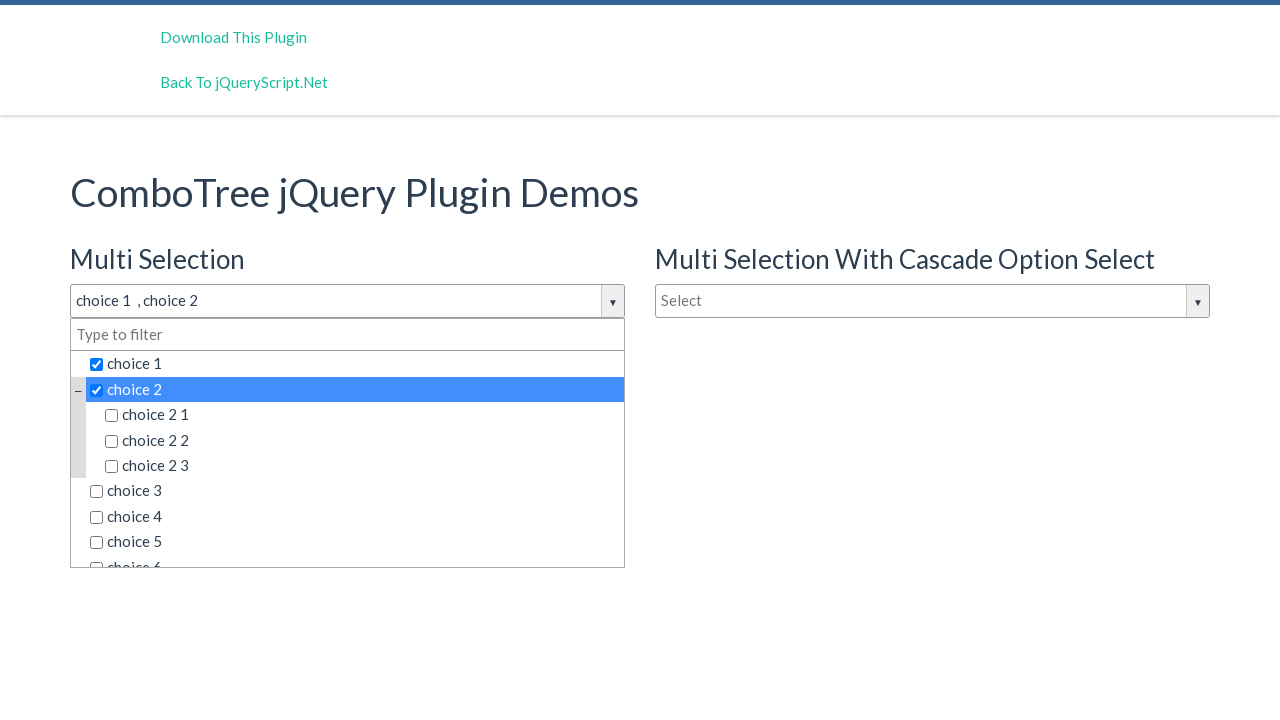

Clicked dropdown option 'choice 2 1' at (362, 415) on span.comboTreeItemTitle >> nth=2
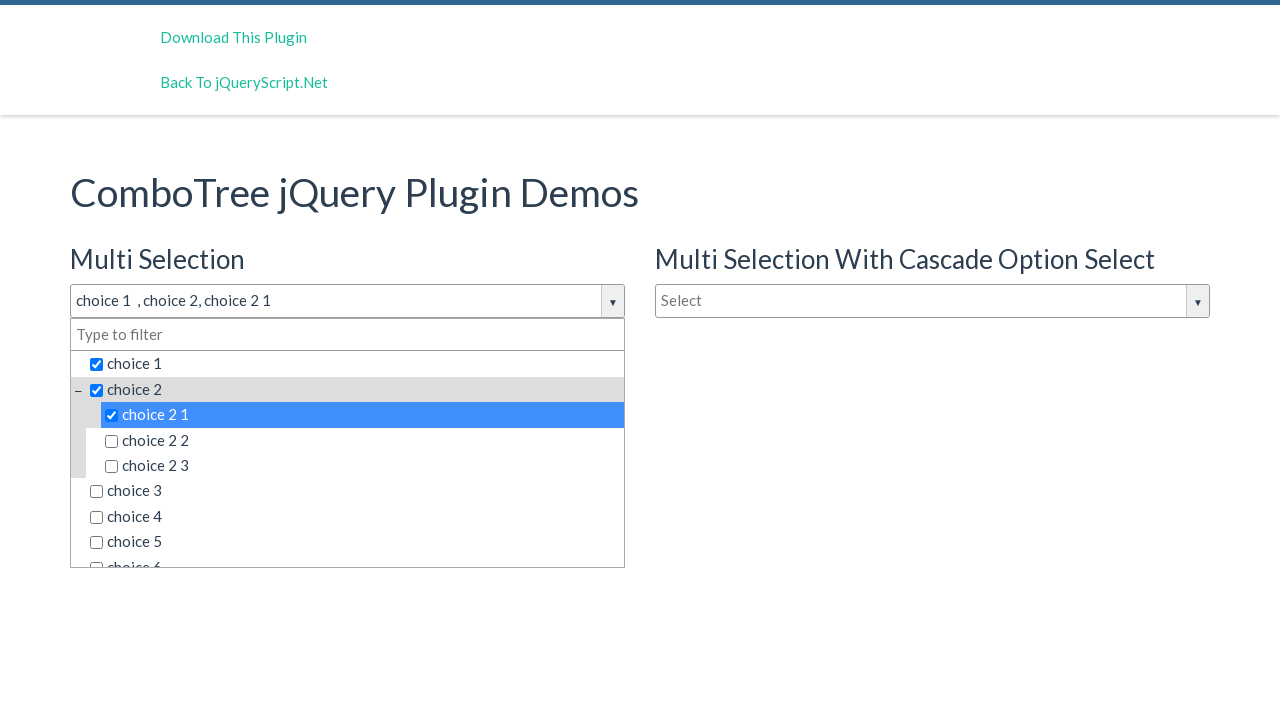

Clicked dropdown option 'choice 2 2' at (362, 440) on span.comboTreeItemTitle >> nth=3
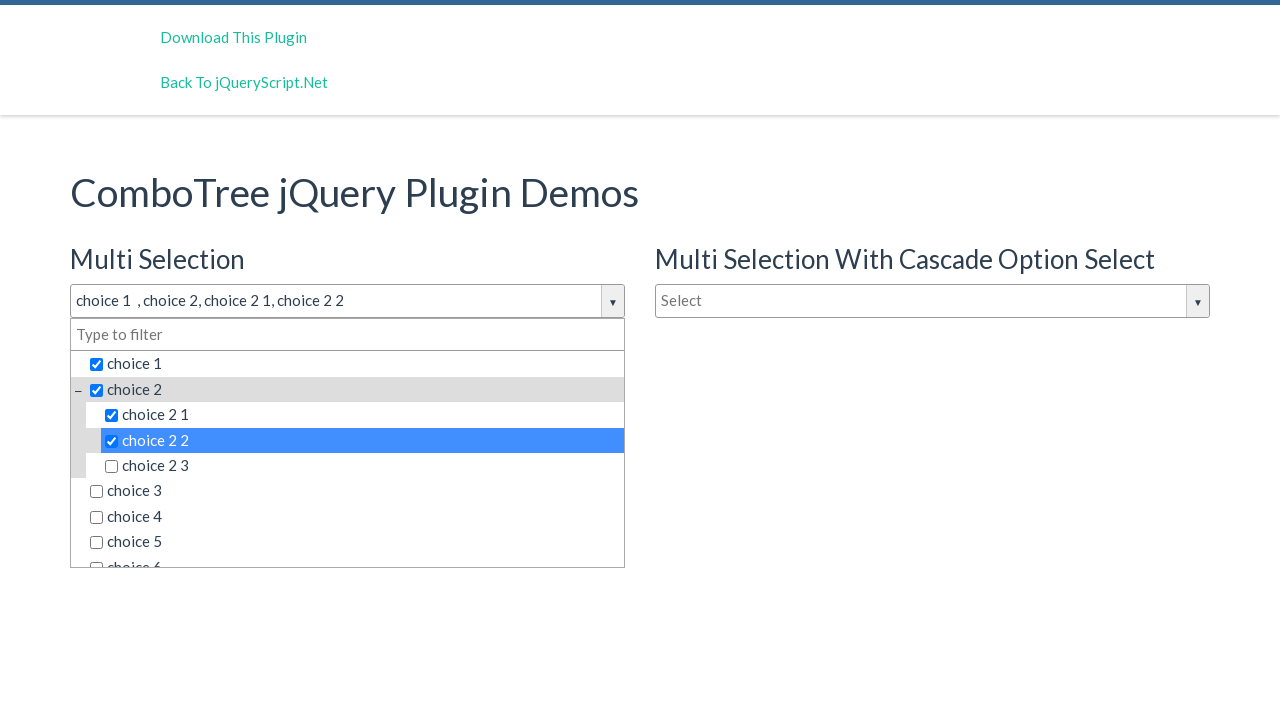

Clicked dropdown option 'choice 2 3' at (362, 466) on span.comboTreeItemTitle >> nth=4
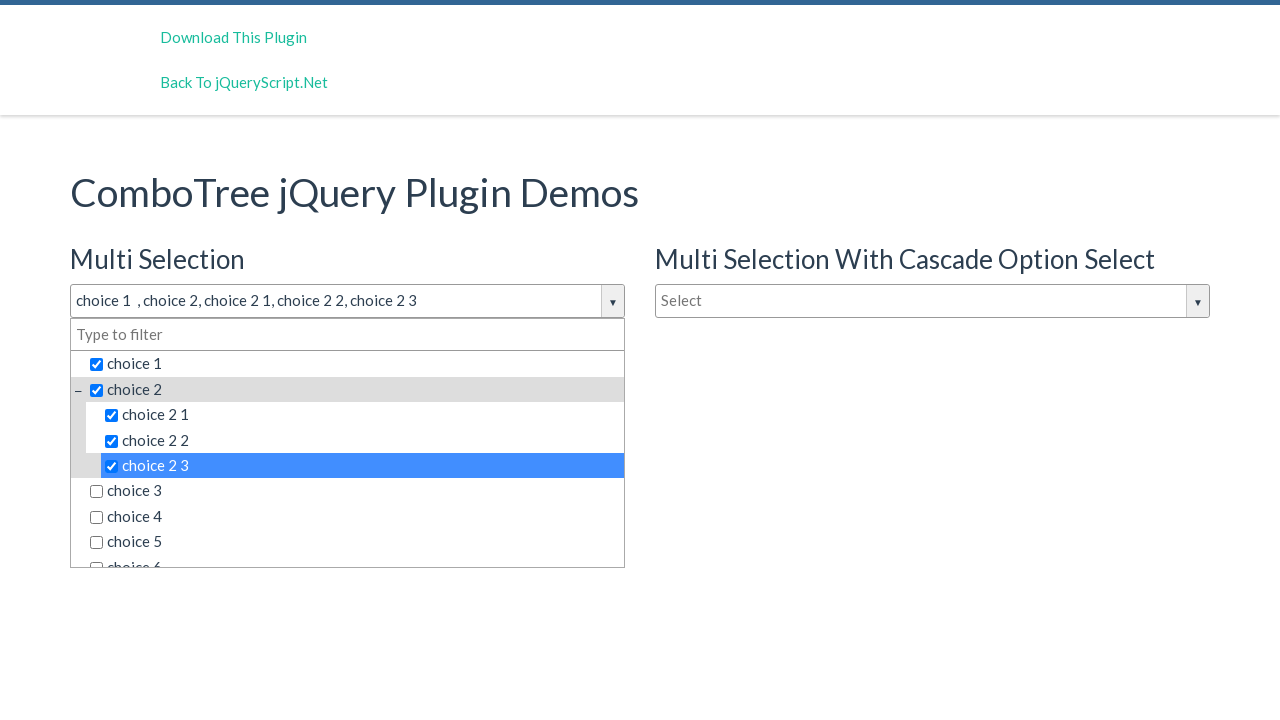

Clicked dropdown option 'choice 3' at (355, 491) on span.comboTreeItemTitle >> nth=5
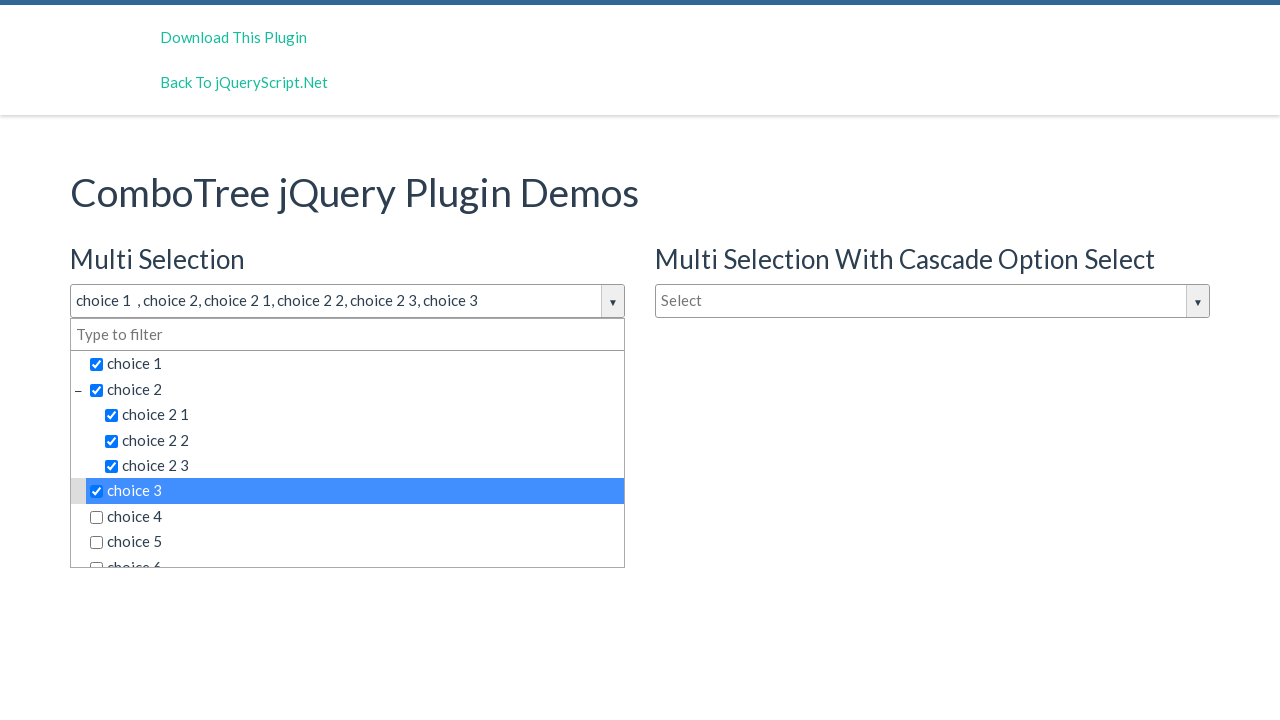

Clicked dropdown option 'choice 4' at (355, 517) on span.comboTreeItemTitle >> nth=6
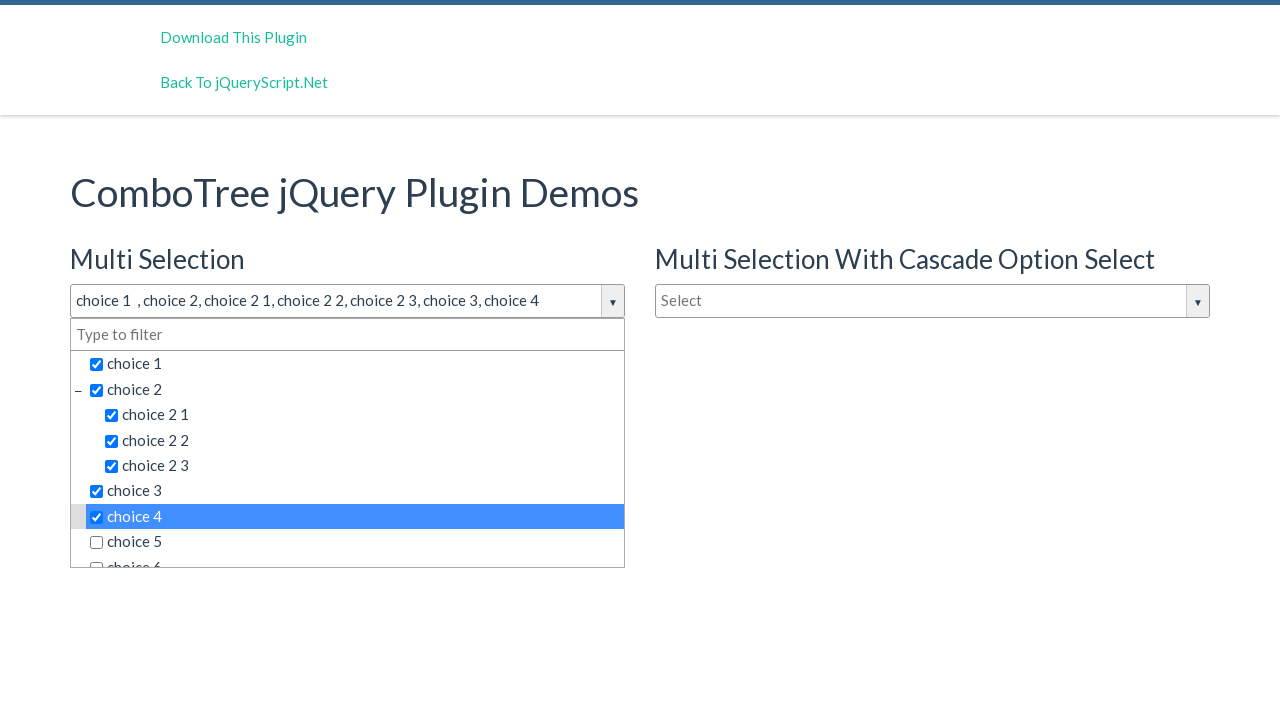

Clicked dropdown option 'choice 5' at (355, 542) on span.comboTreeItemTitle >> nth=7
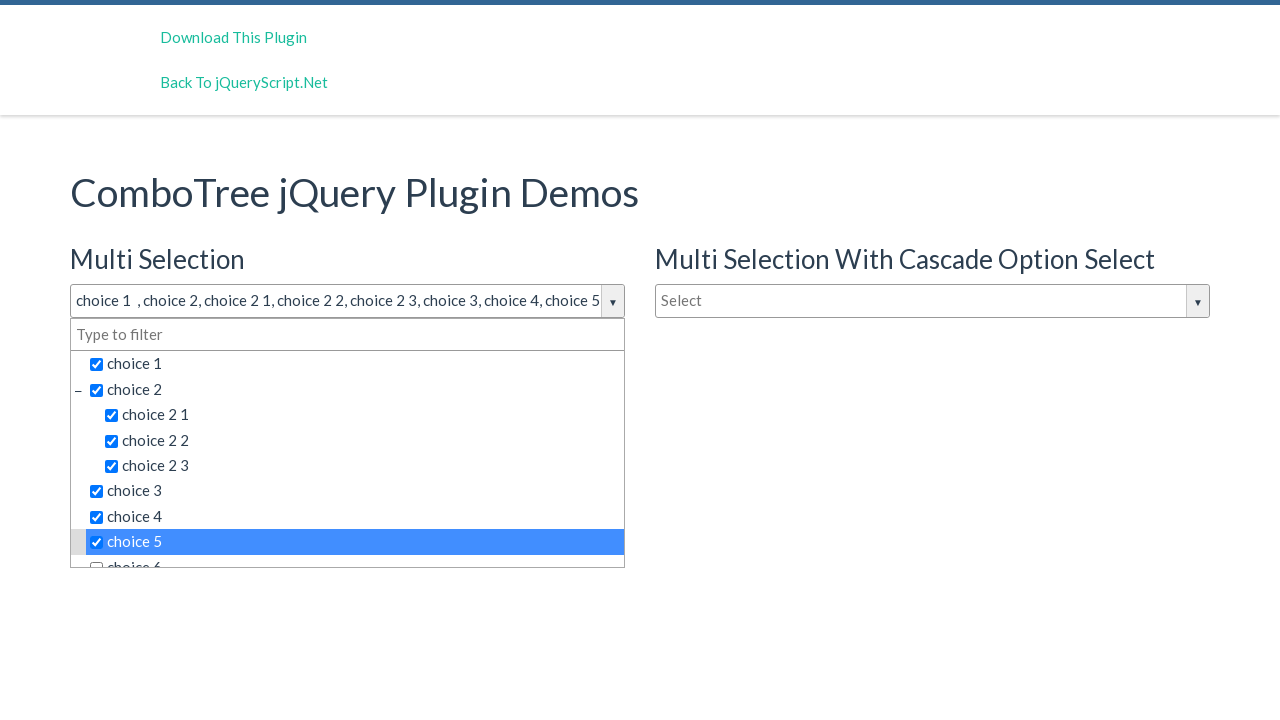

Clicked dropdown option 'choice 6' at (355, 554) on span.comboTreeItemTitle >> nth=8
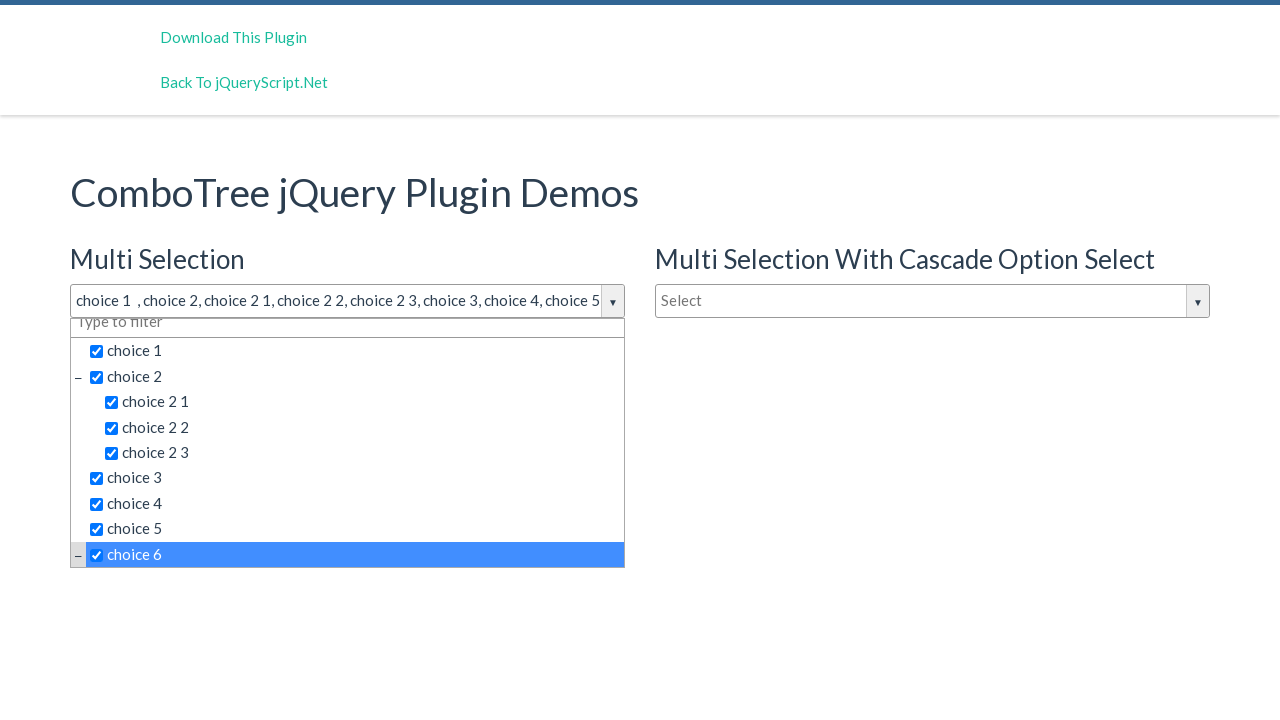

Reached 'choice 6', stopping iteration
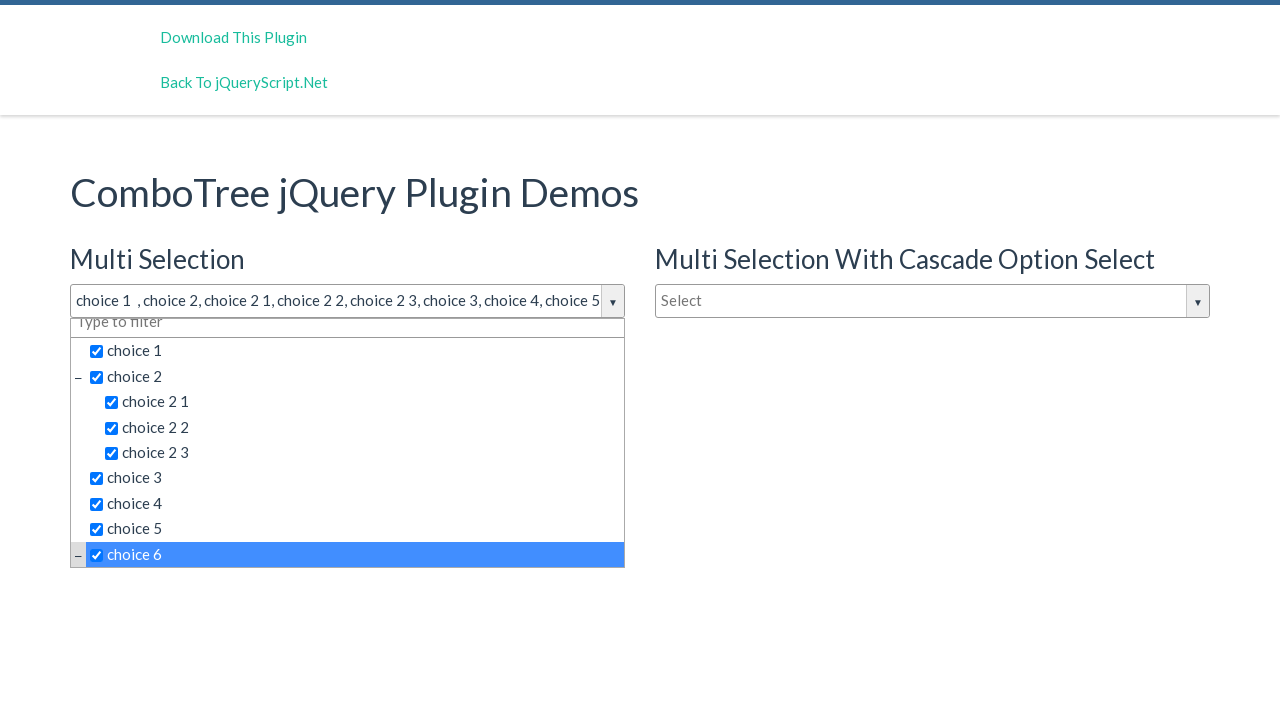

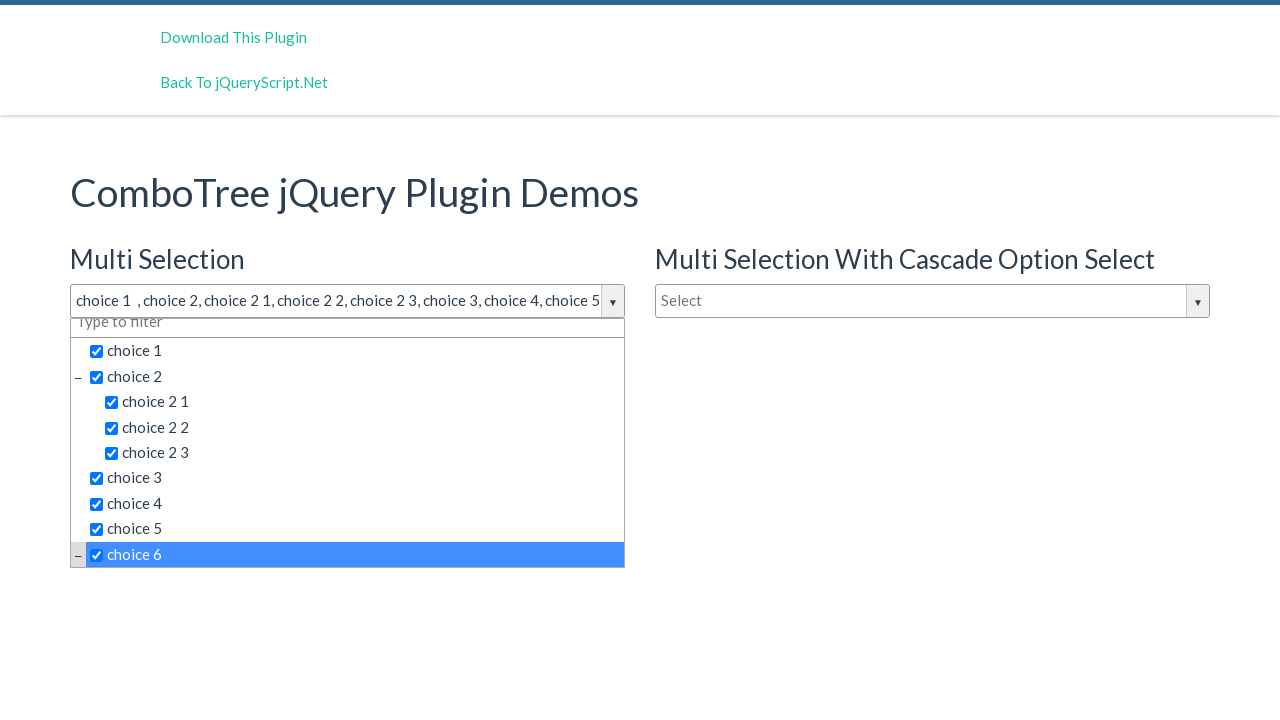